Tests dropdown/combobox functionality by selecting options by index and value, and tests multi-select dropdown by selecting multiple options

Starting URL: https://demoqa.com/select-menu

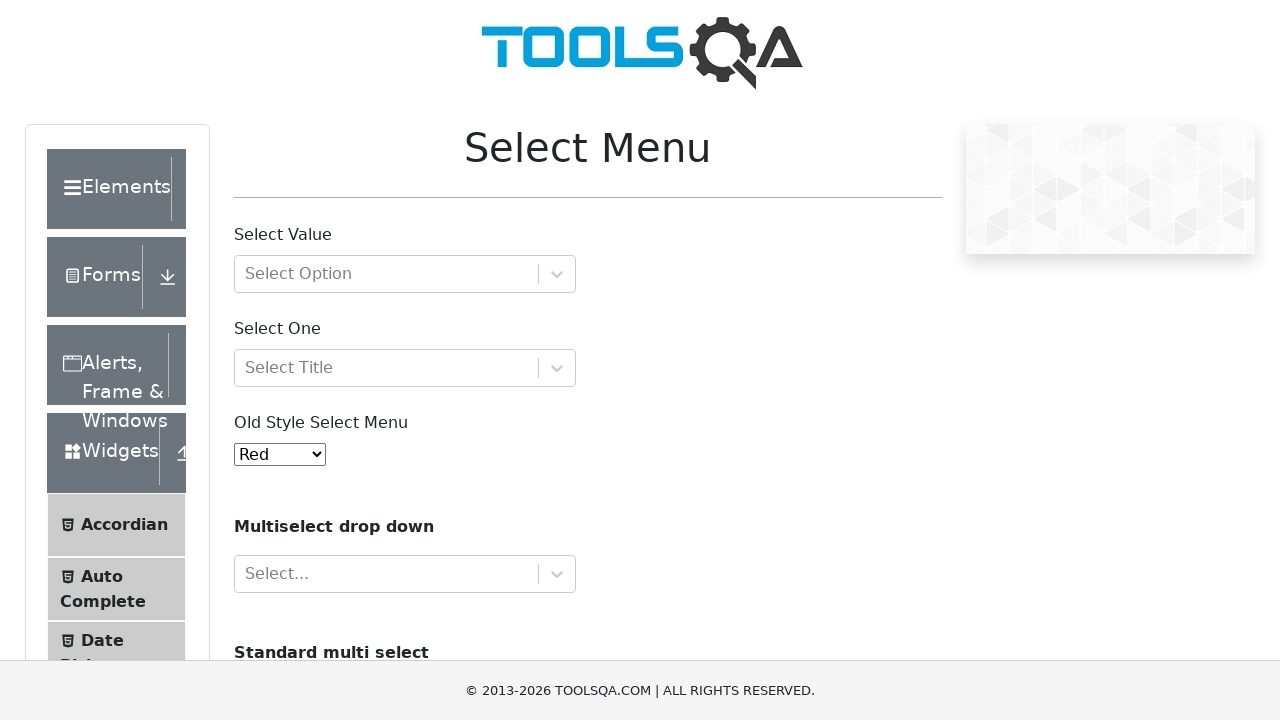

Selected option by index 3 (Yellow) in old select menu on #oldSelectMenu
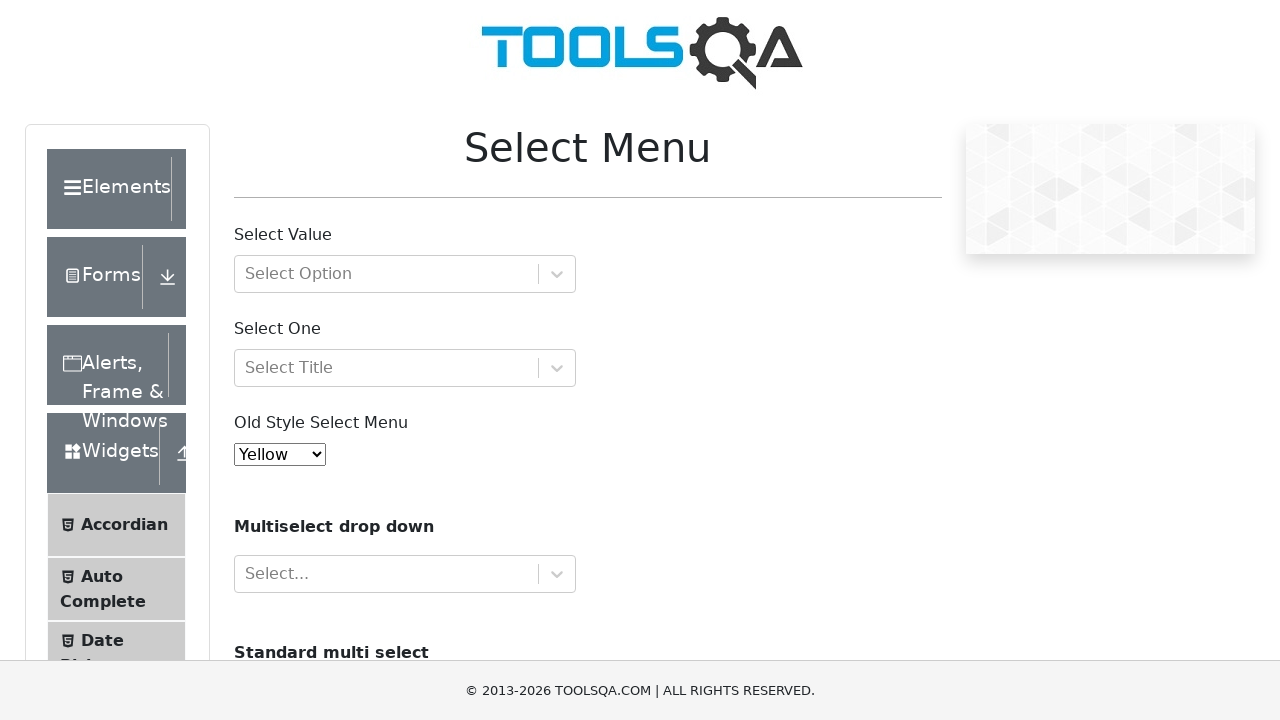

Verified Yellow (index 3) is selected in old select menu
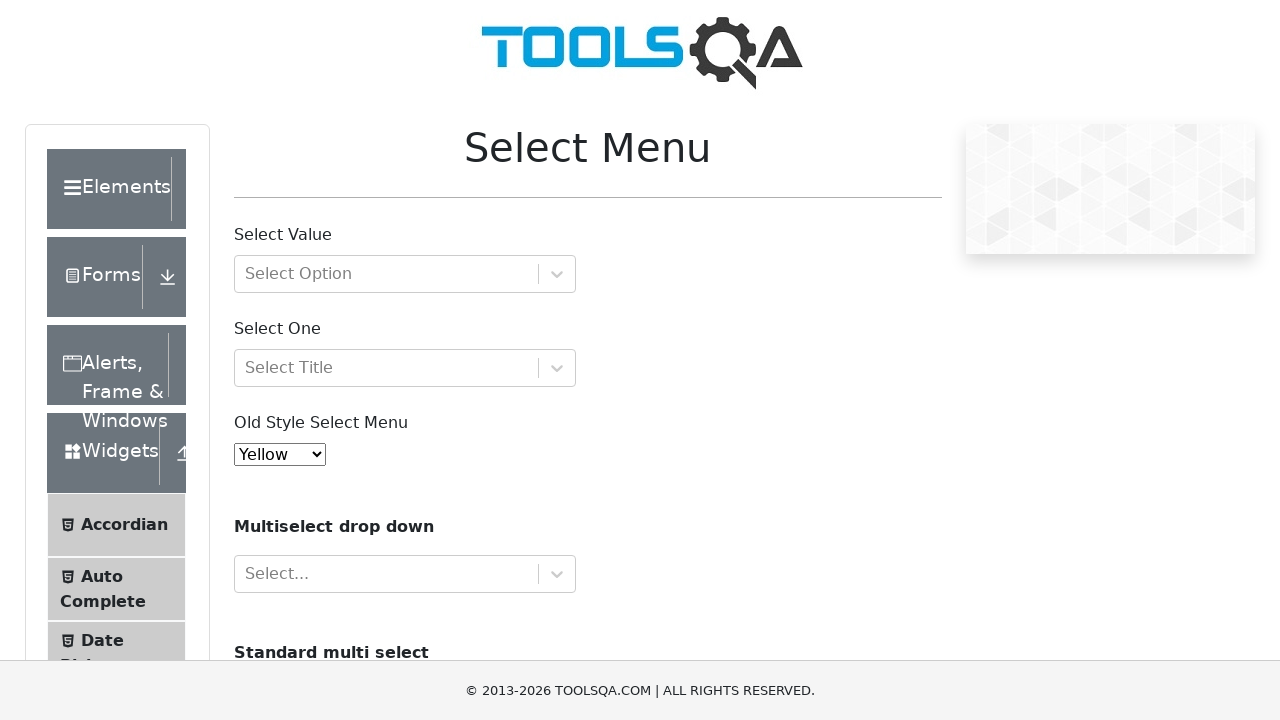

Selected option by value 5 (Black) in old select menu on #oldSelectMenu
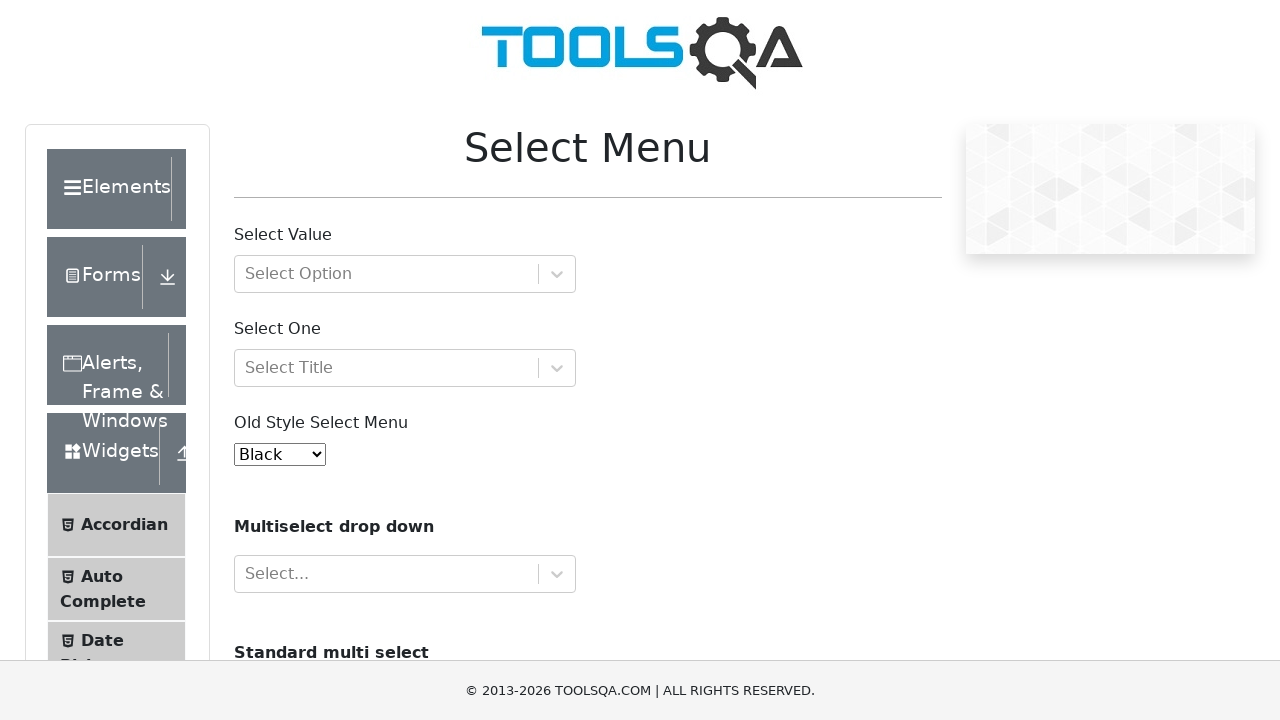

Verified Black (value 5) is selected in old select menu
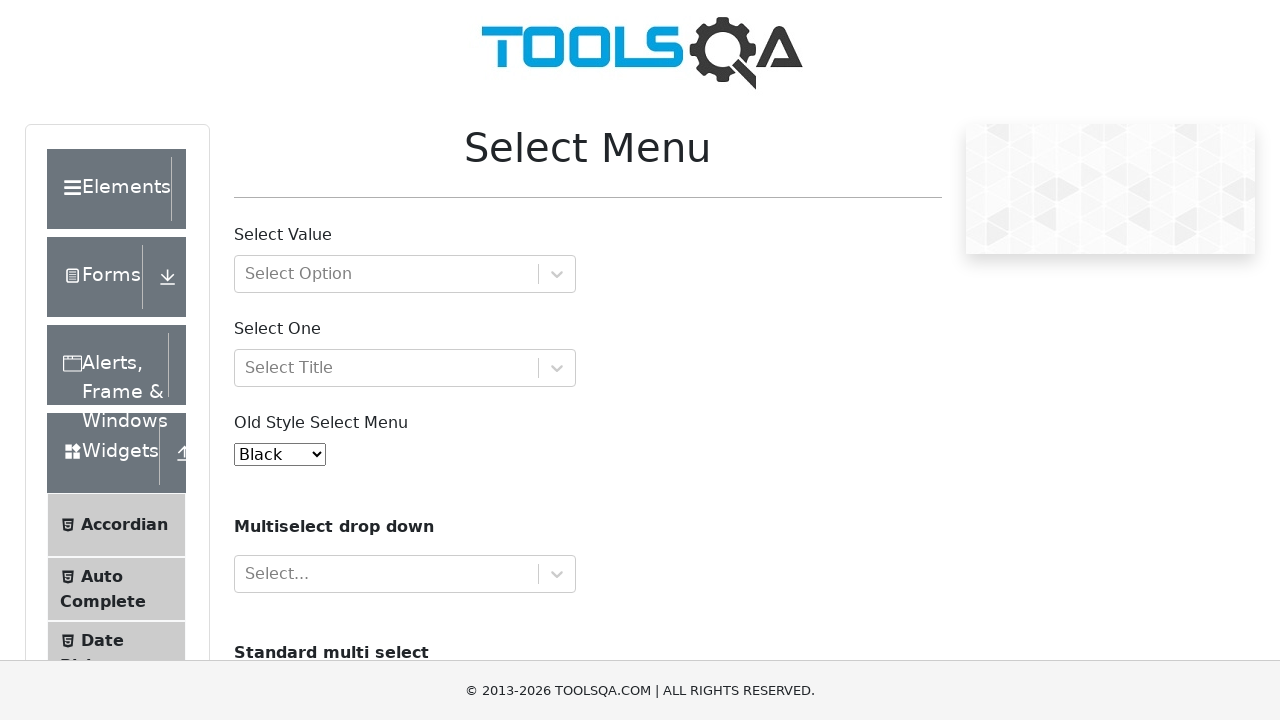

Selected multiple options (Volvo and Saab) from cars dropdown on #cars
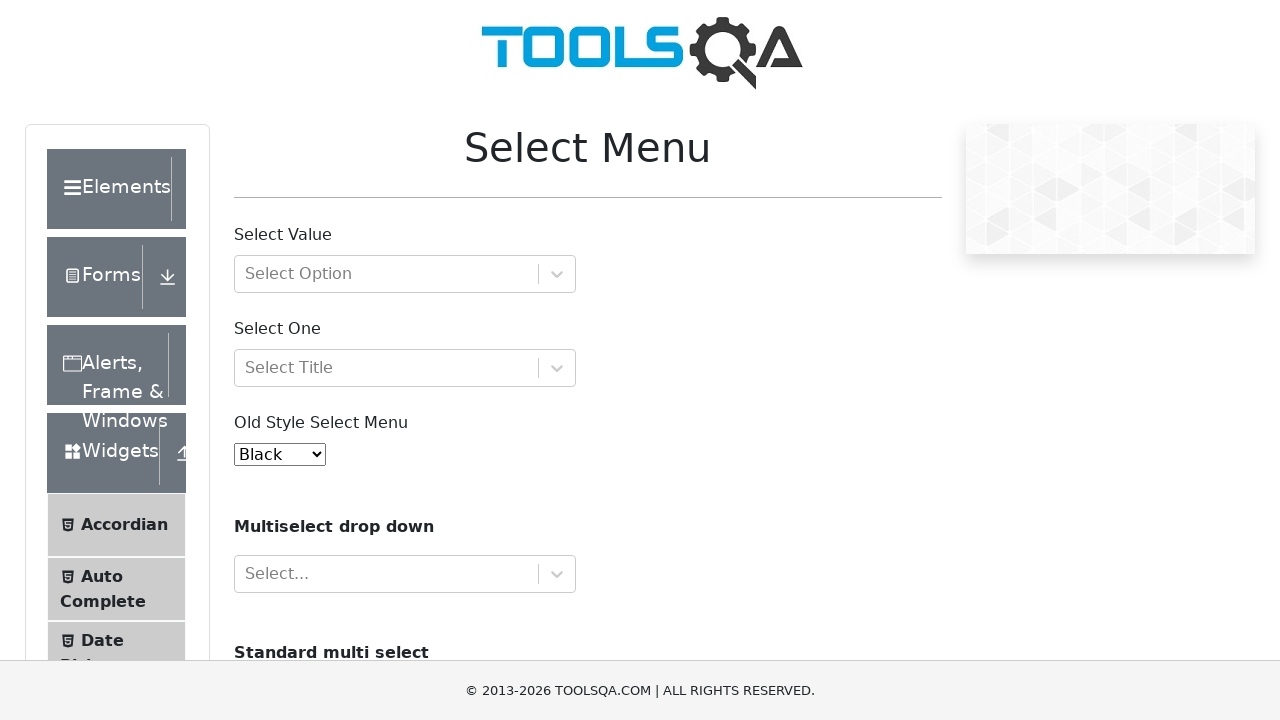

Retrieved selected values from cars dropdown
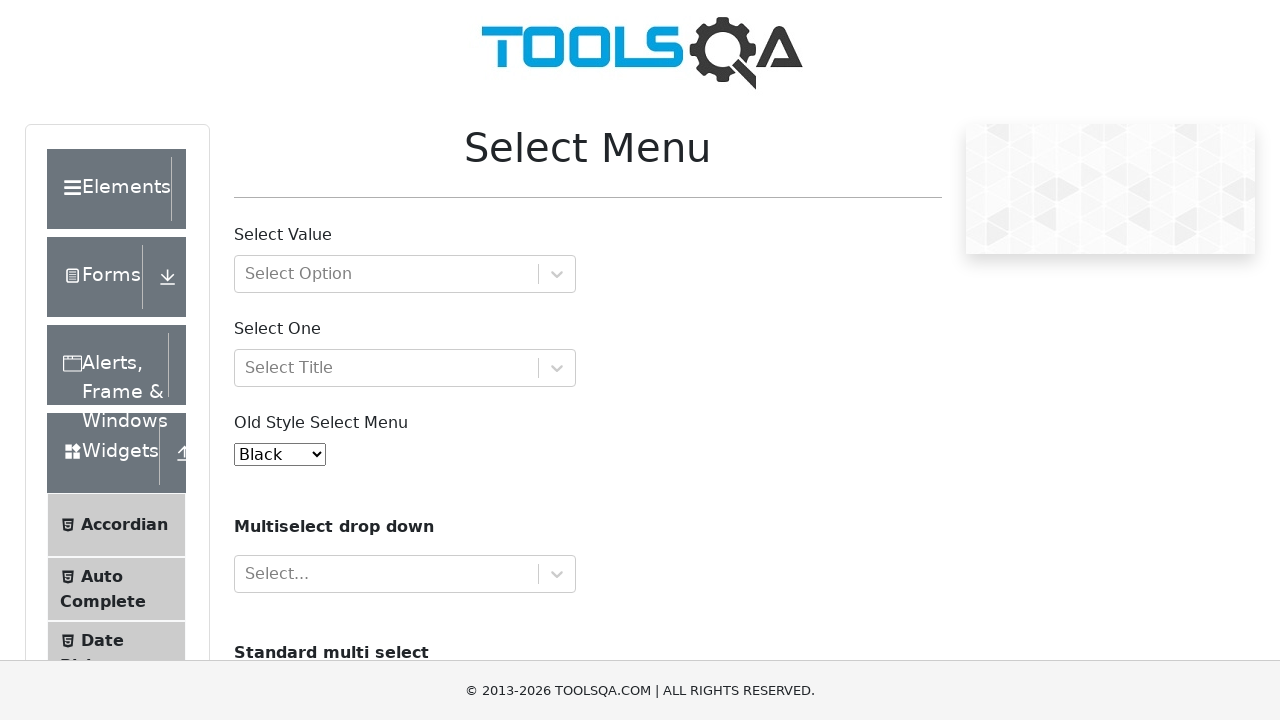

Verified Volvo is selected in cars dropdown
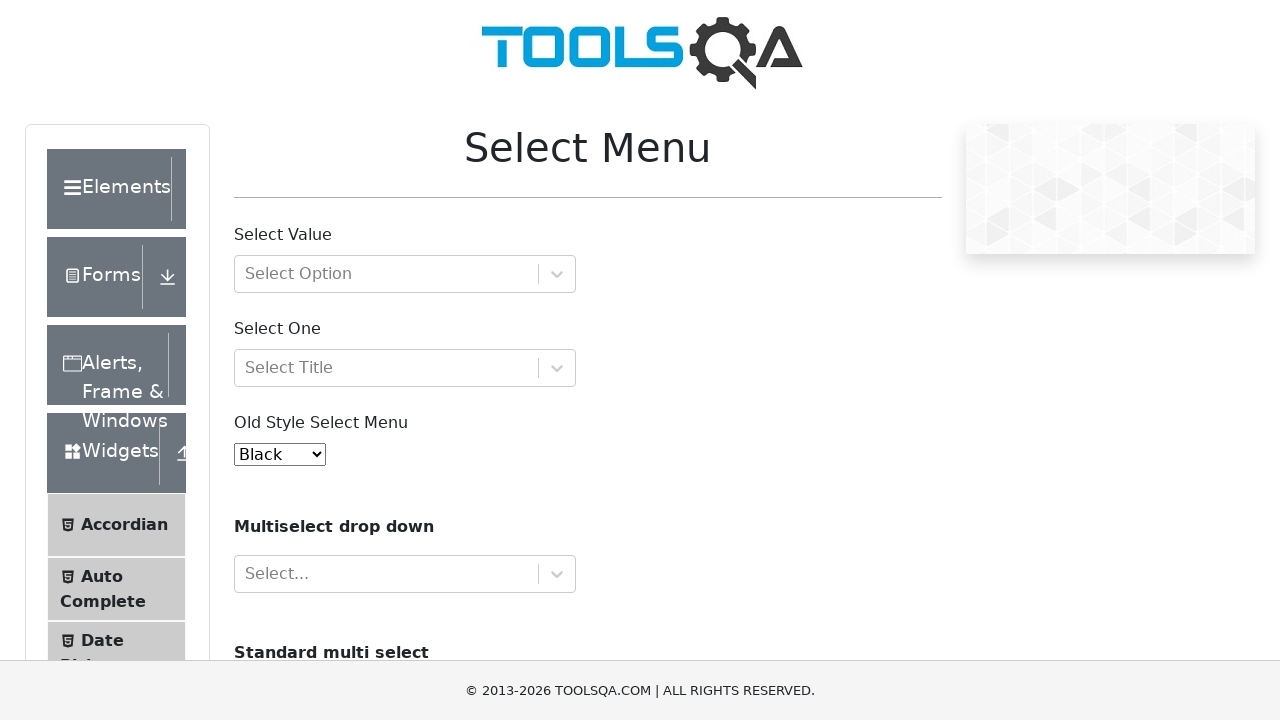

Verified Saab is selected in cars dropdown
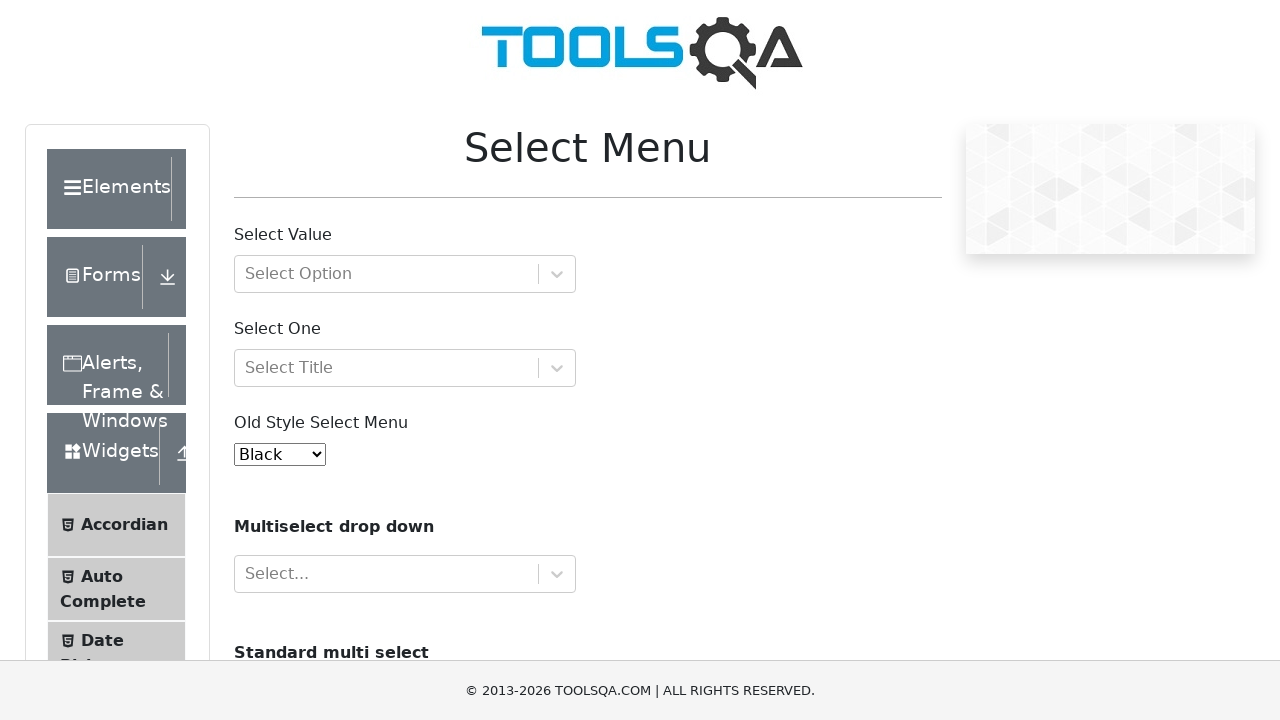

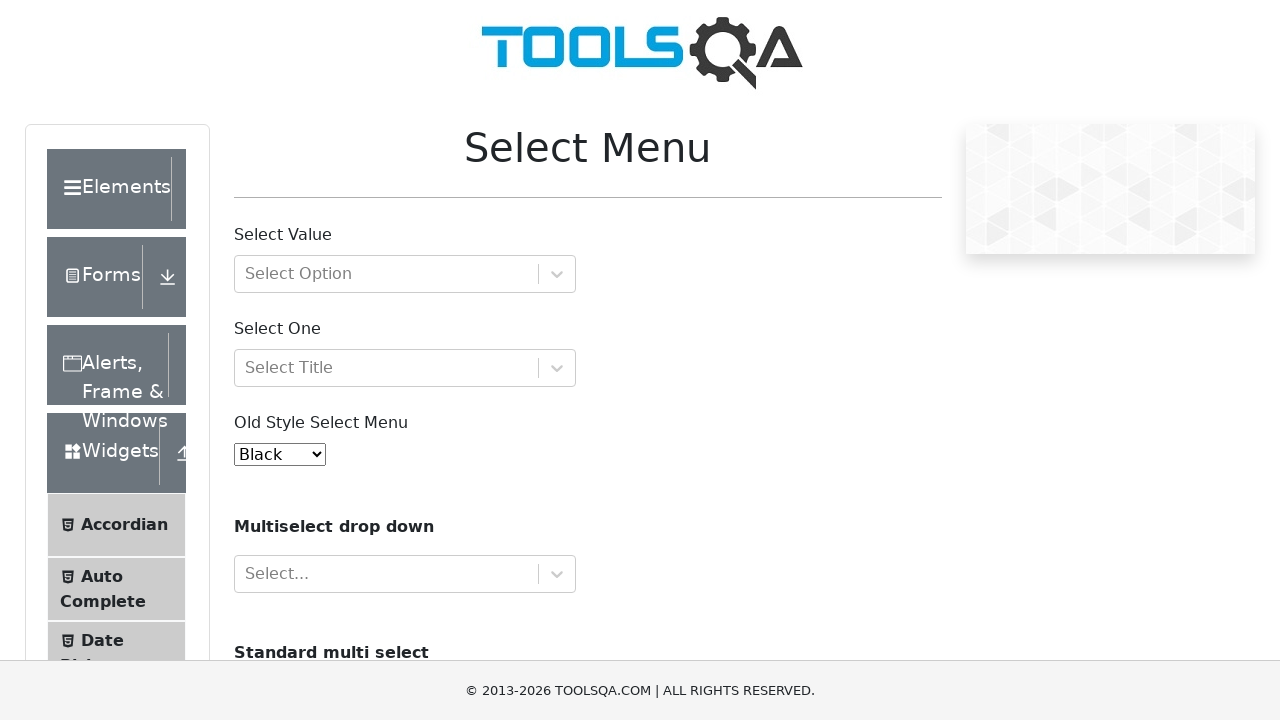